Tests explicit wait functionality by waiting for a price element to display '100', then clicking a book button, calculating a math result based on a displayed value, and submitting the answer through a form.

Starting URL: http://suninjuly.github.io/explicit_wait2.html

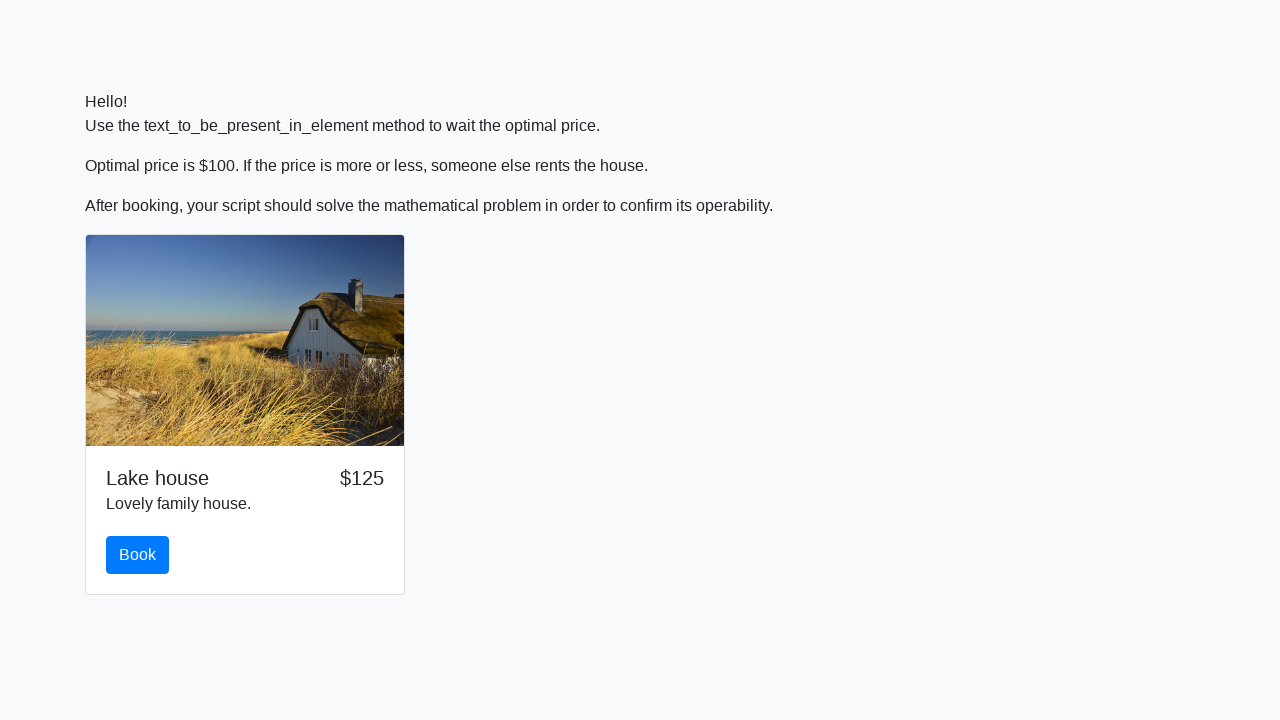

Waited for price element to display '100'
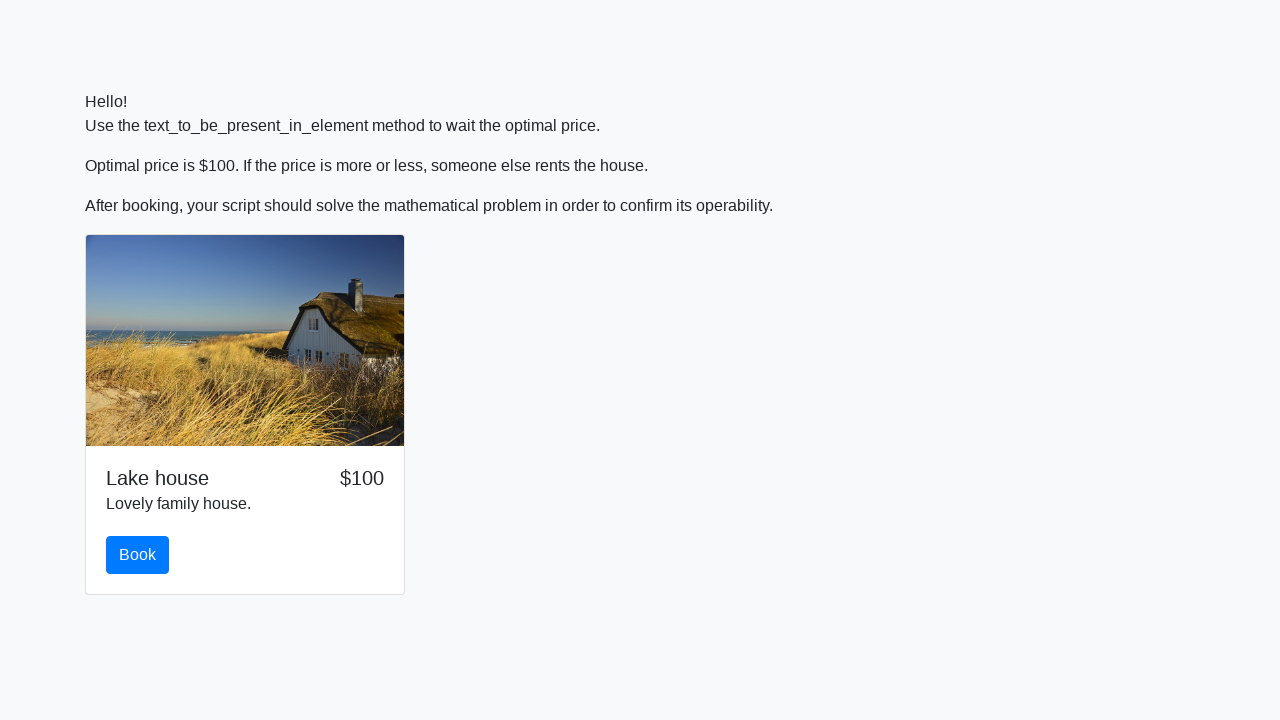

Clicked the book button at (138, 555) on #book
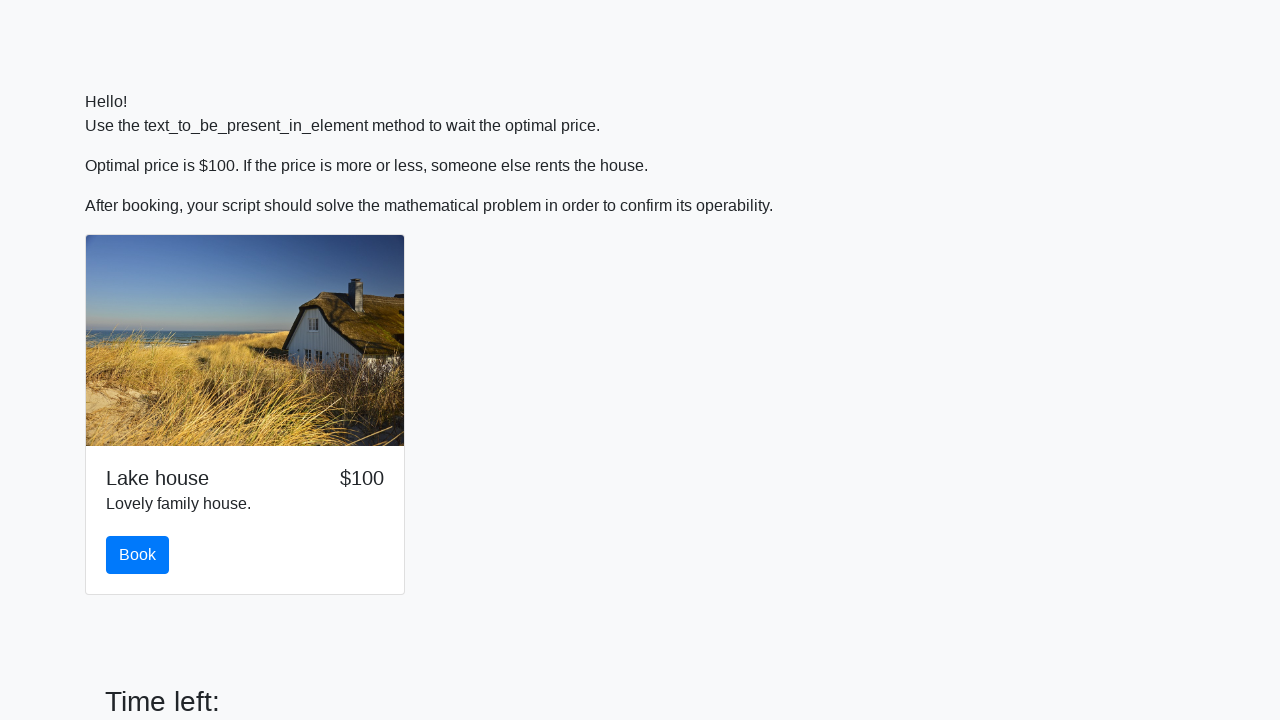

Retrieved input value: 184
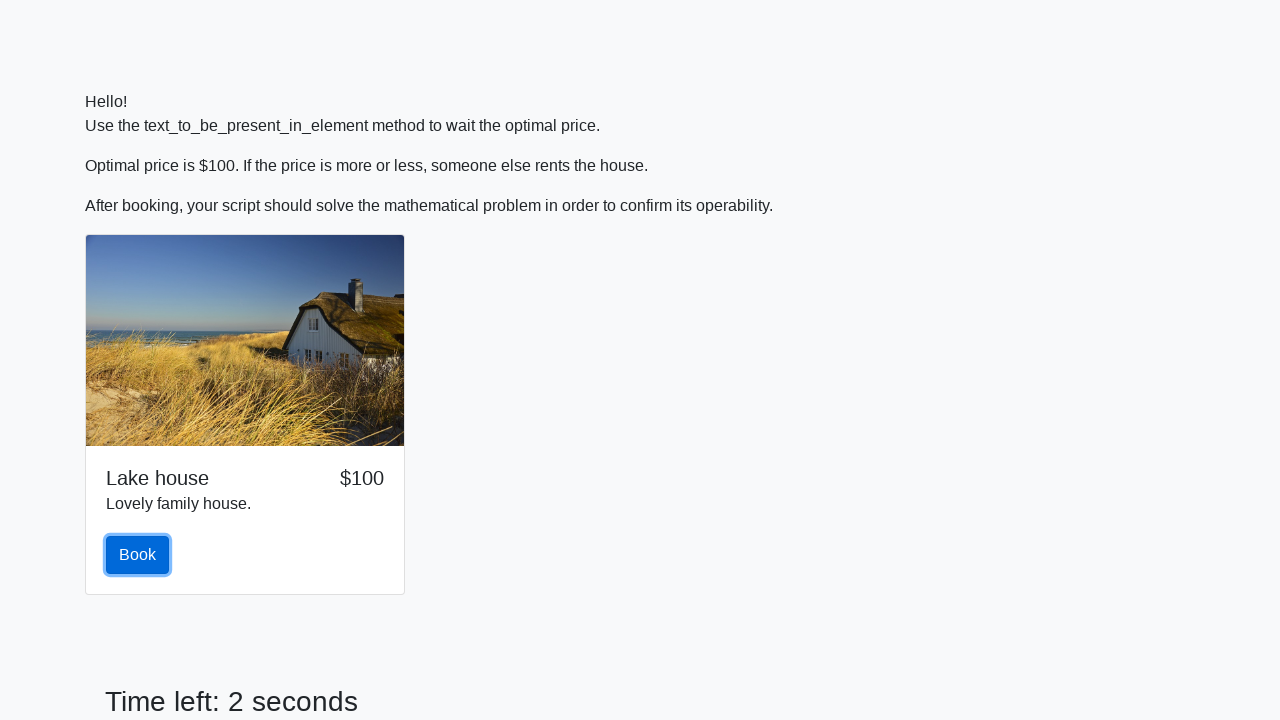

Calculated math result: 2.461212531409222
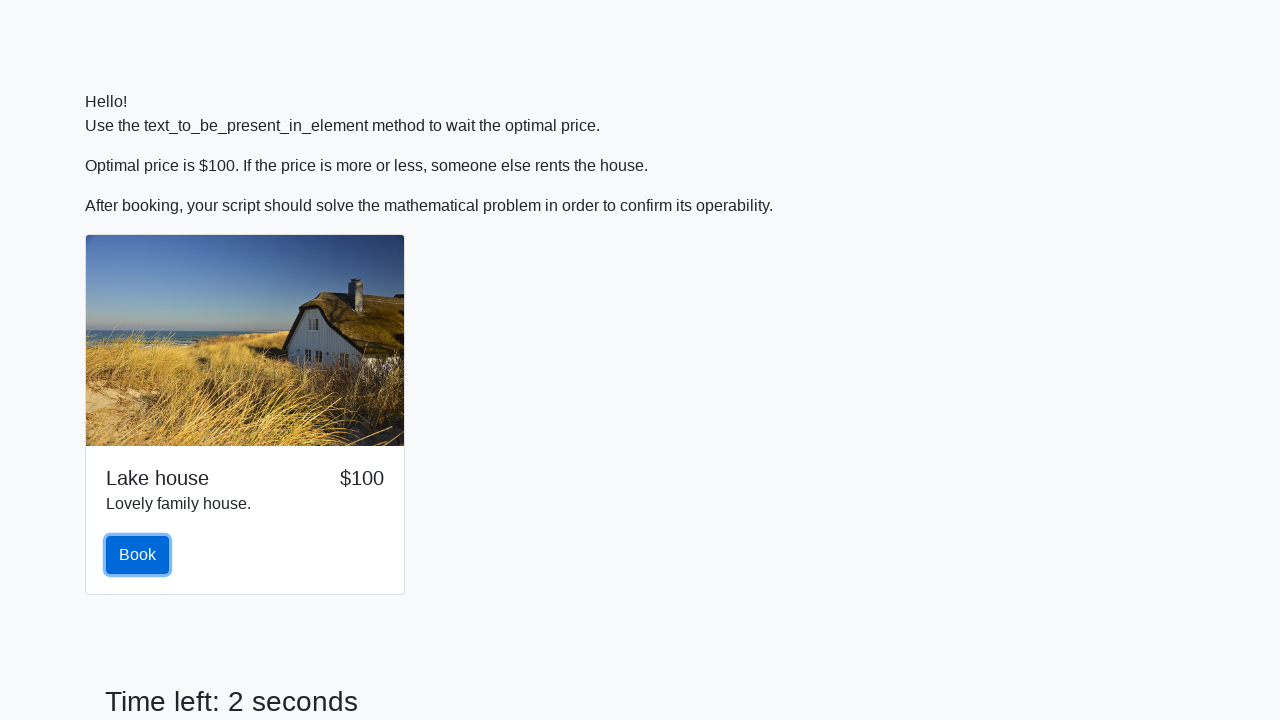

Filled answer field with calculated value: 2.461212531409222 on #answer
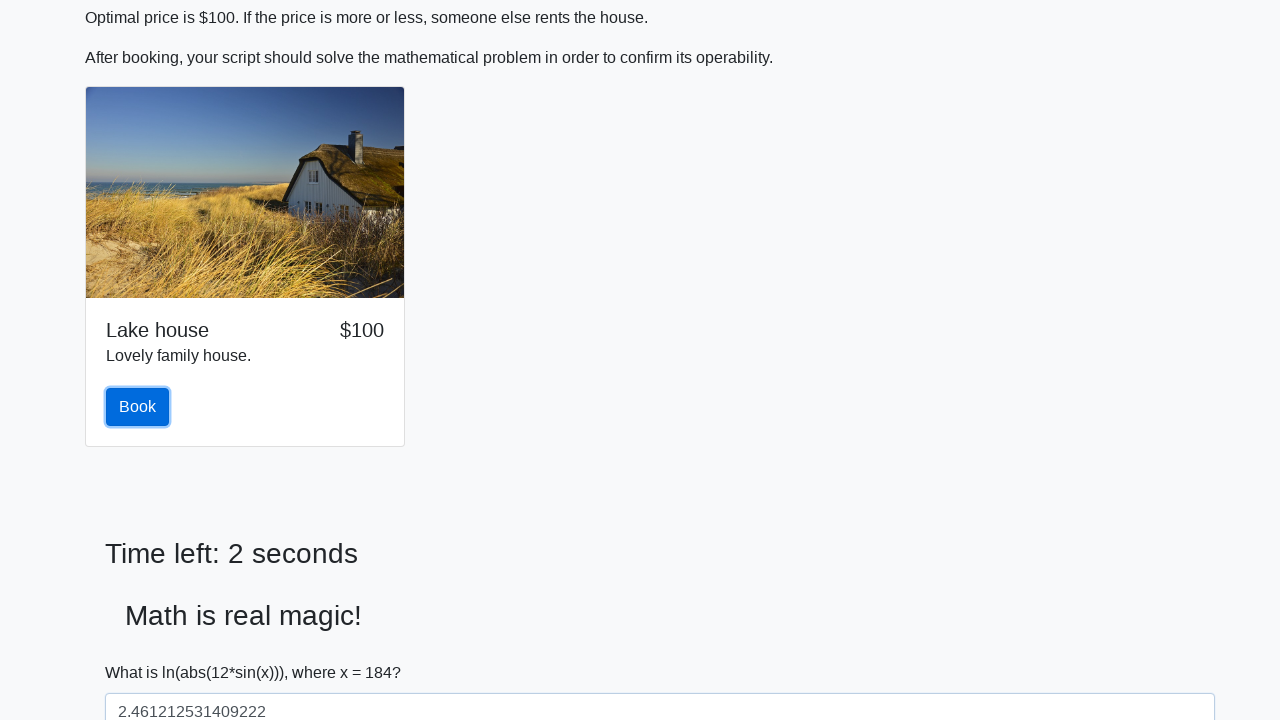

Clicked the solve/submit button at (143, 651) on #solve
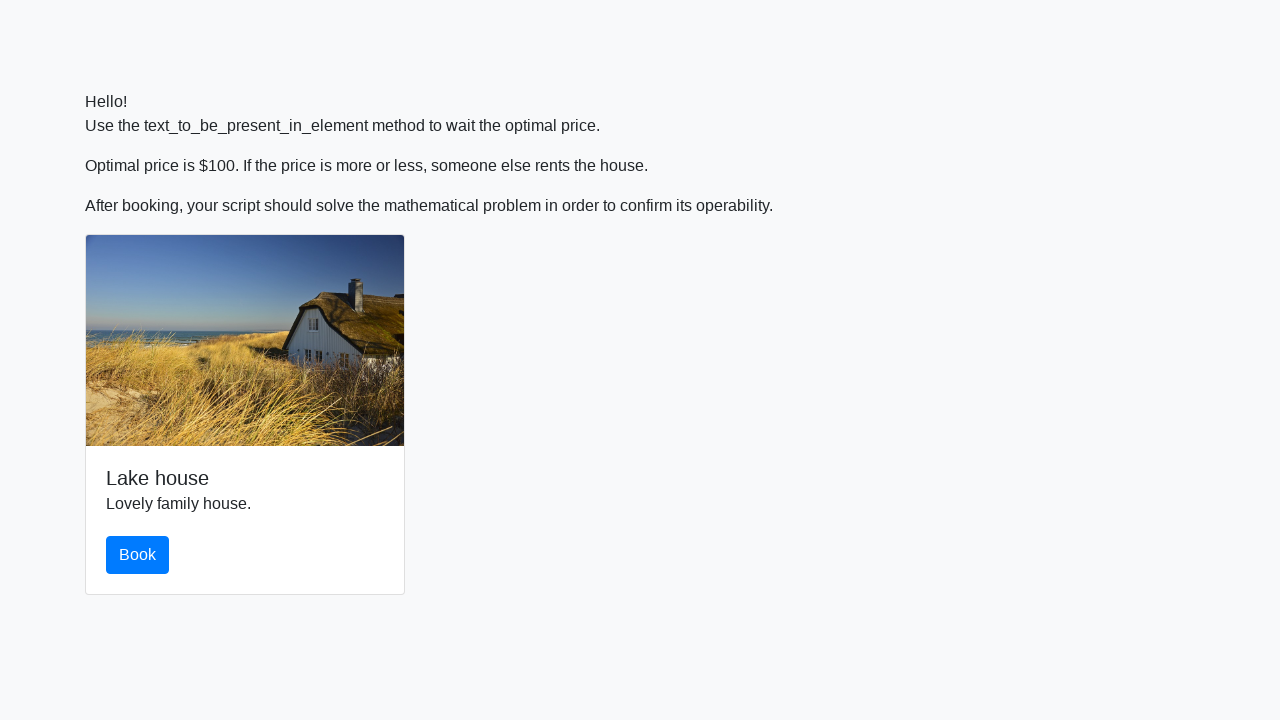

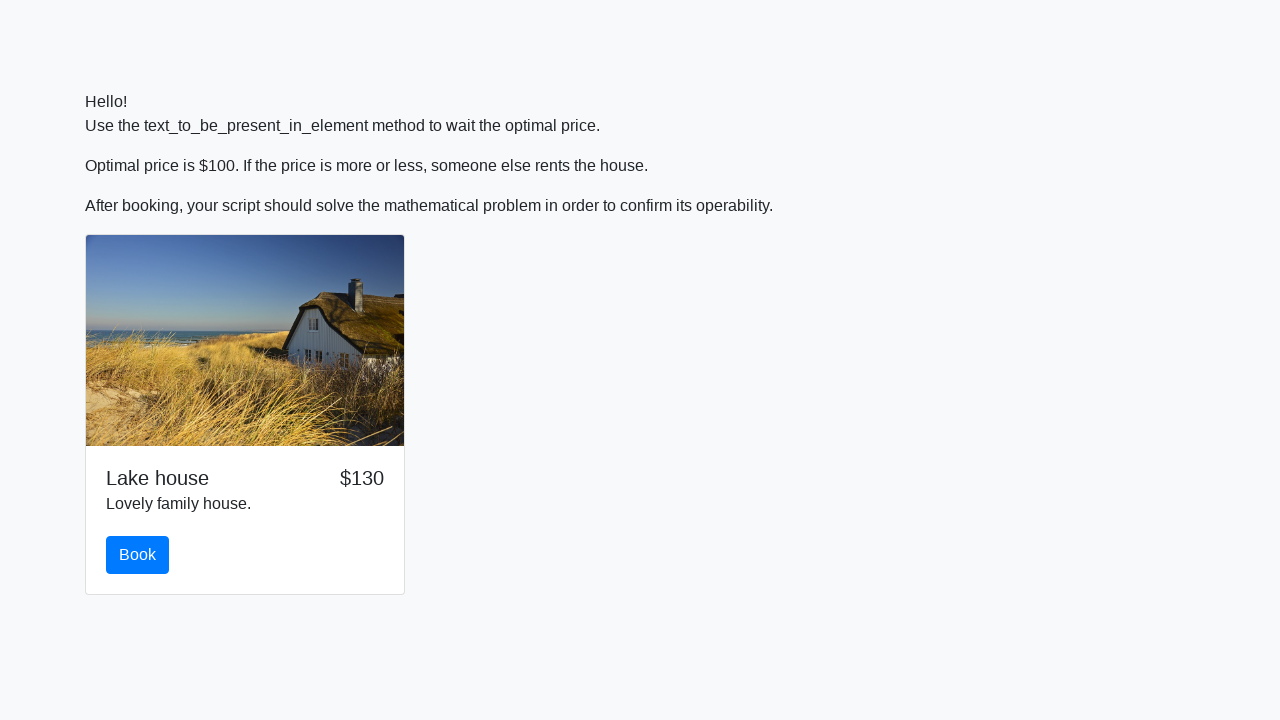